Tests a form validation page by filling out all fields (first name, last name, age, country dropdown, and notes) and submitting the form, then verifies the entered values are displayed correctly.

Starting URL: https://testpages.eviltester.com/styled/validation/input-validation.html

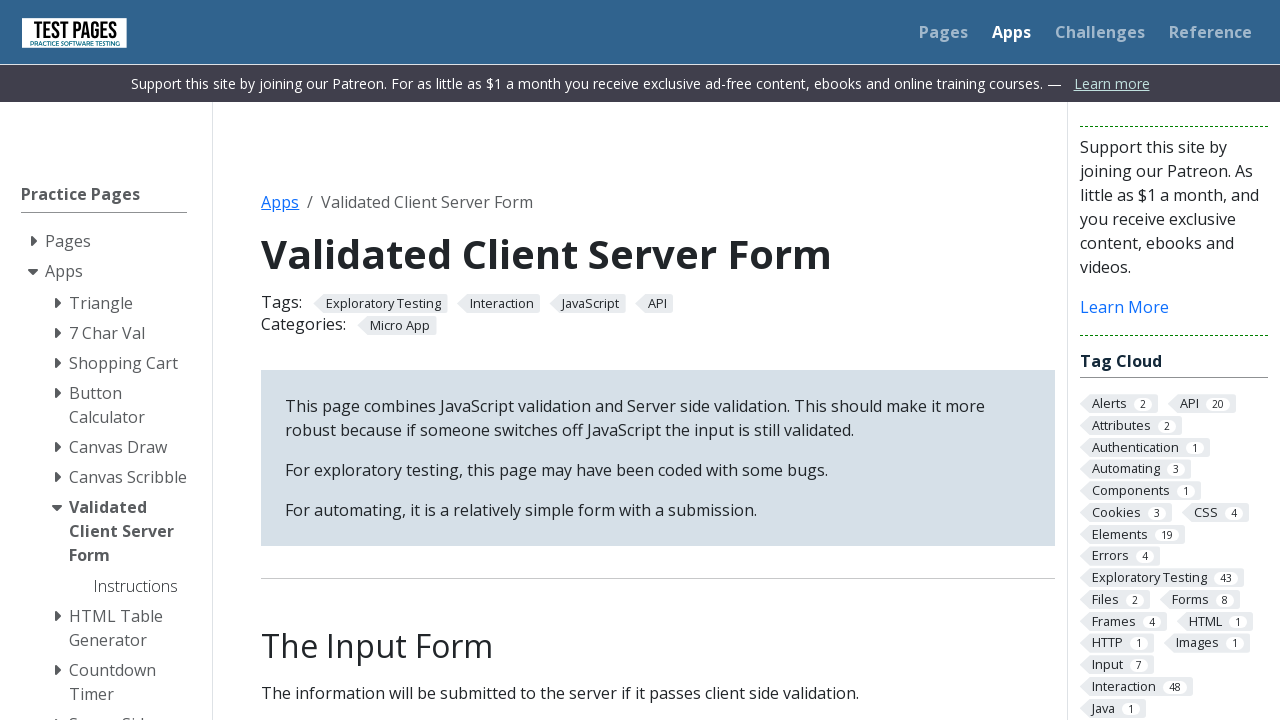

Filled first name field with 'Tibor' on #firstname
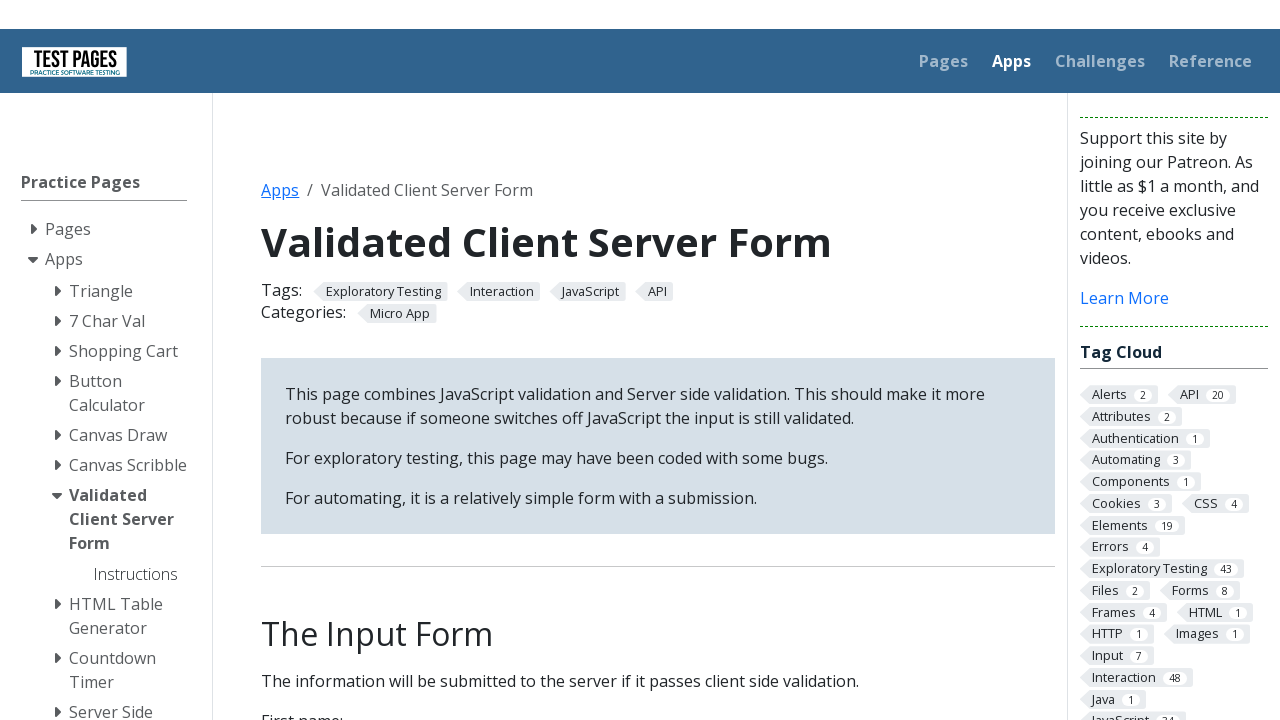

Filled last name field with 'Weigand' on #surname
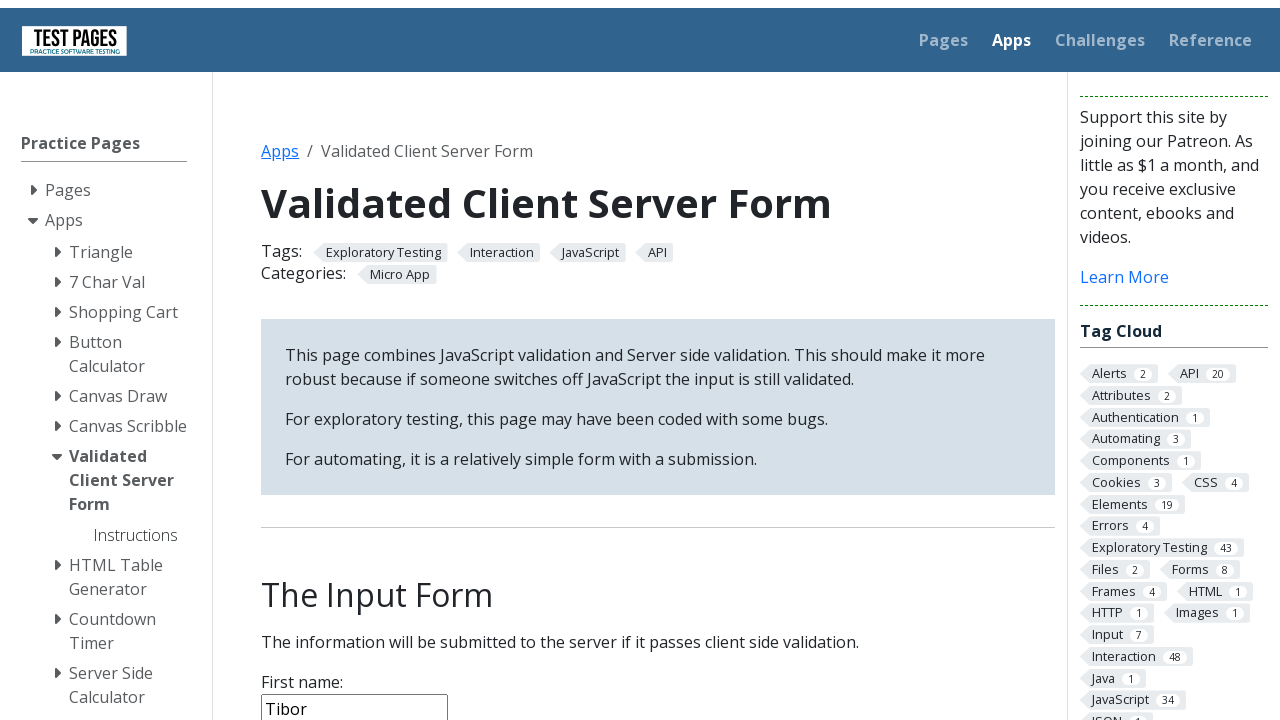

Filled age field with '52' on #age
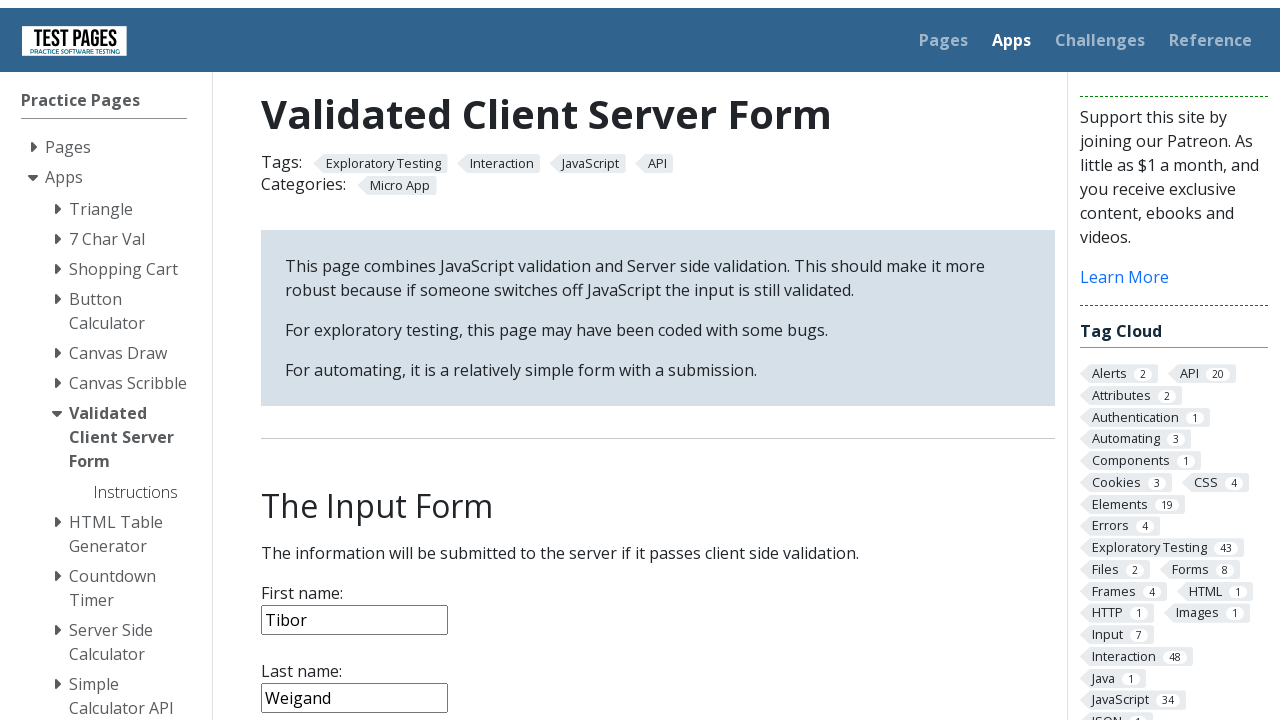

Selected 'Croatia' from country dropdown on #country
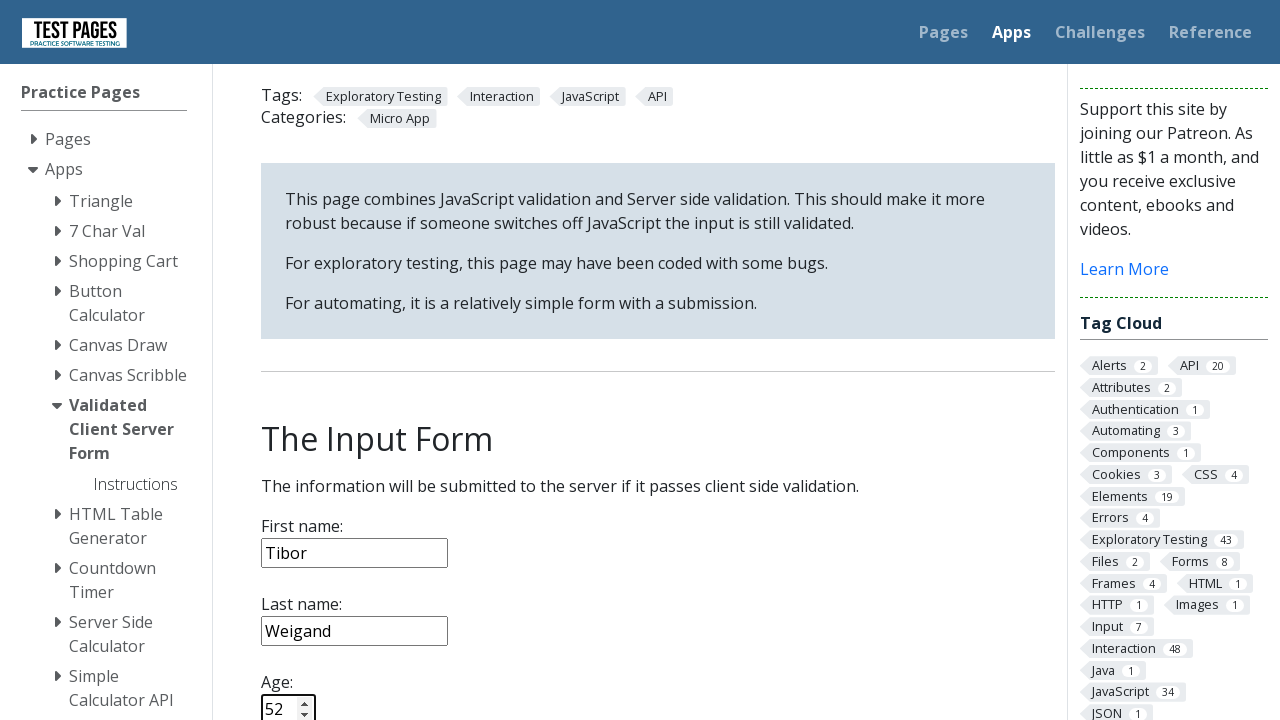

Filled notes field with 'This is a test' on #notes
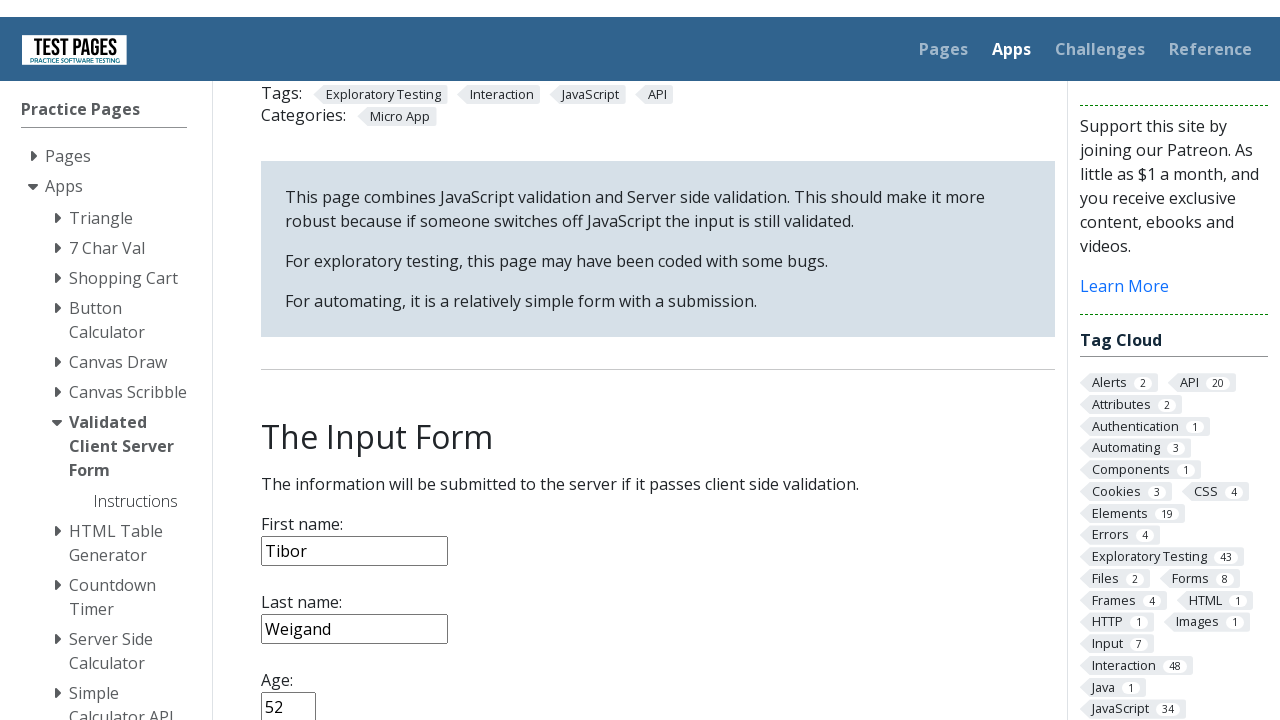

Clicked form submit button at (296, 368) on input[type='submit']
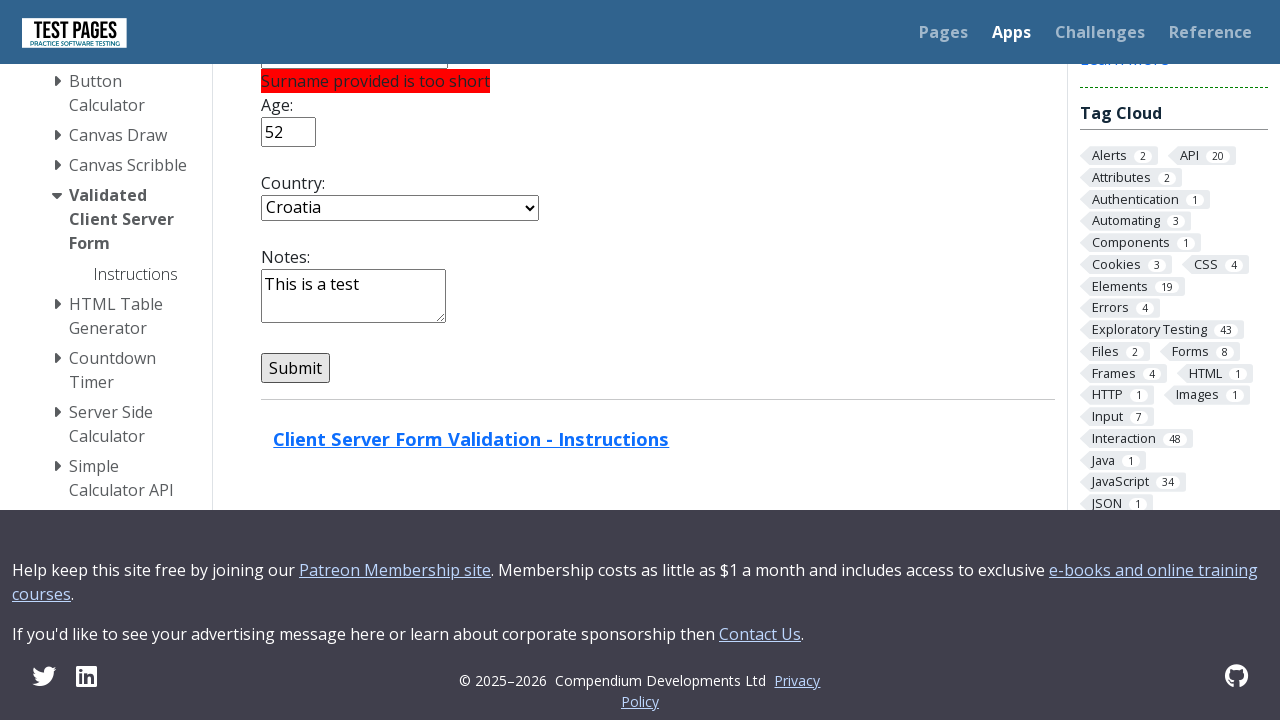

Form submission completed and page loaded
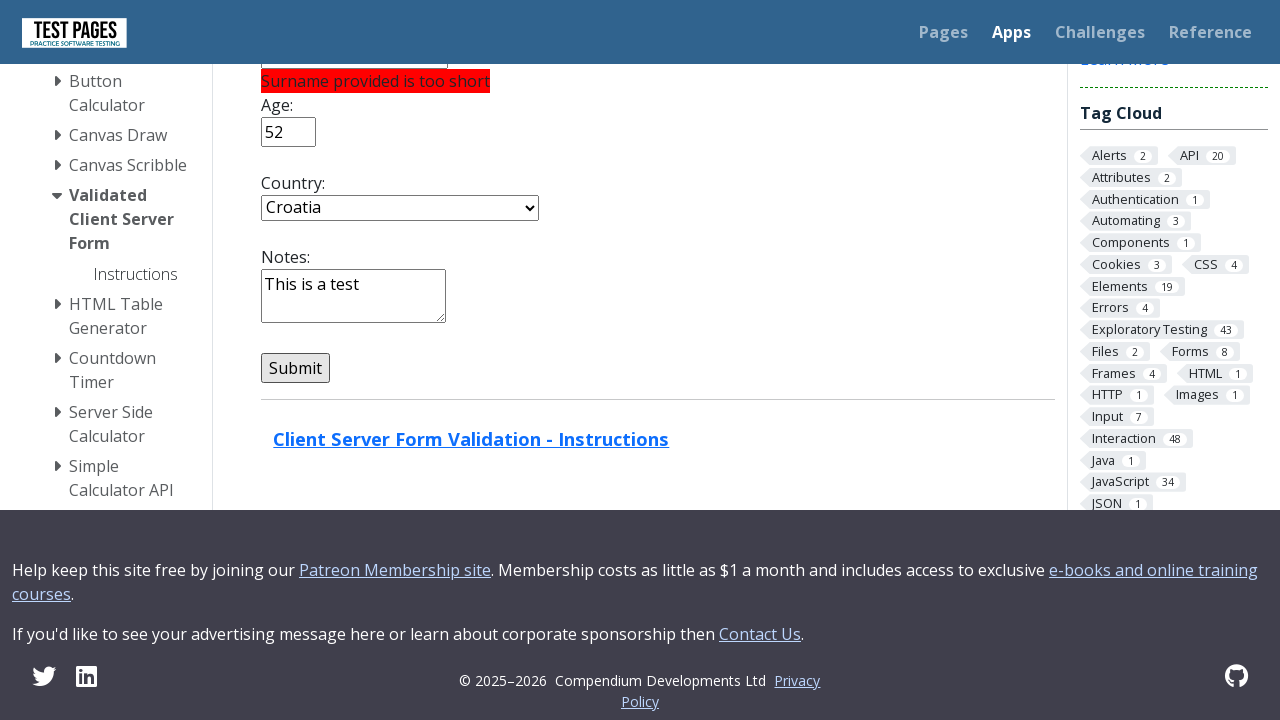

Retrieved first name value: 'Tibor'
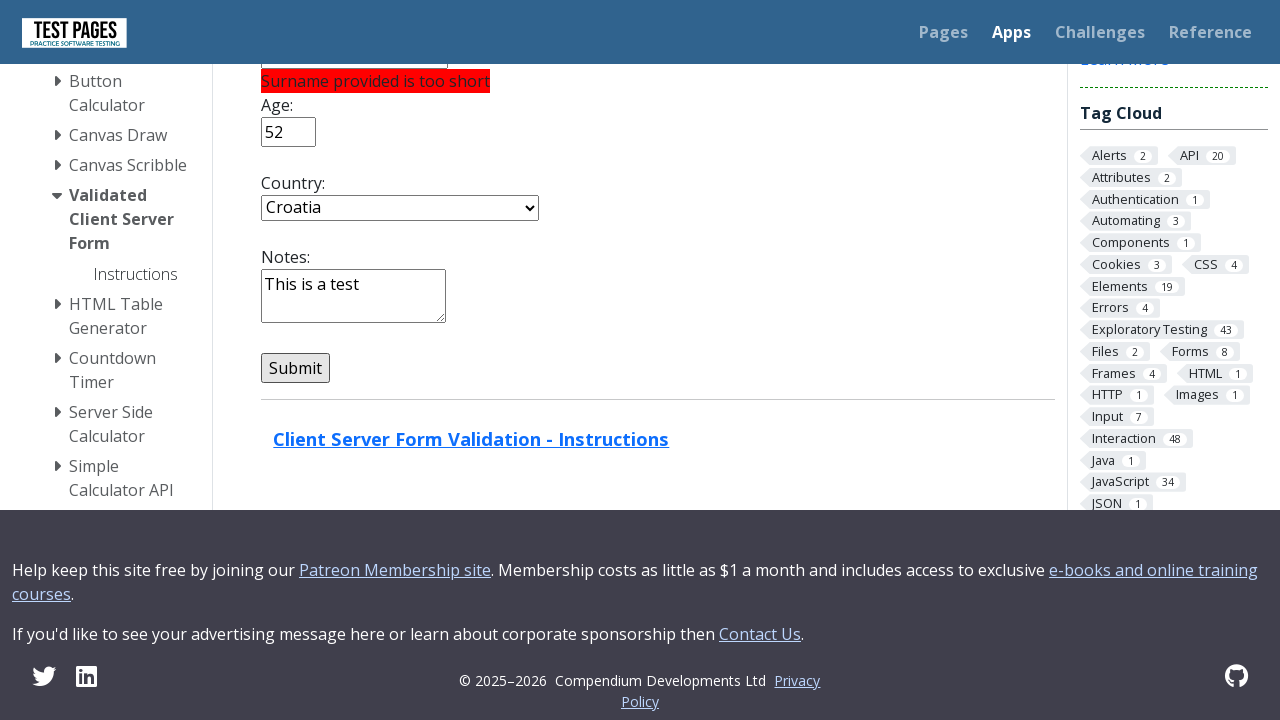

Retrieved last name value: 'Weigand'
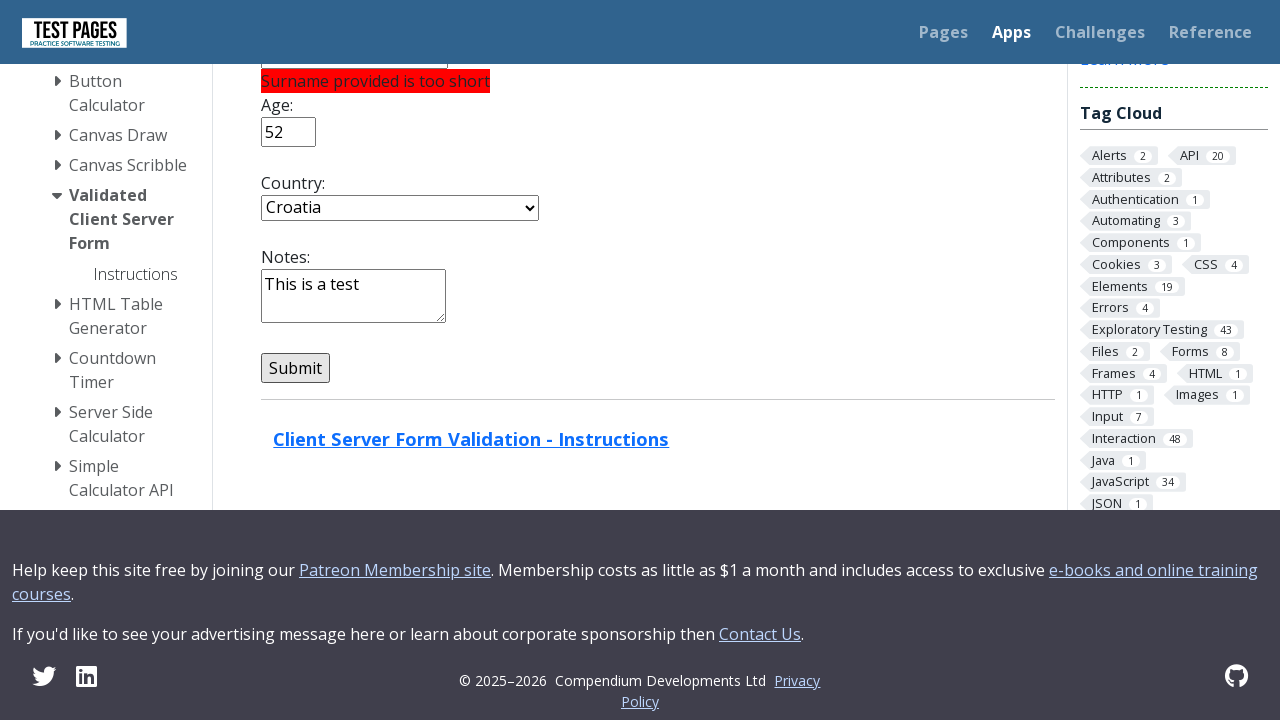

Retrieved age value: '52'
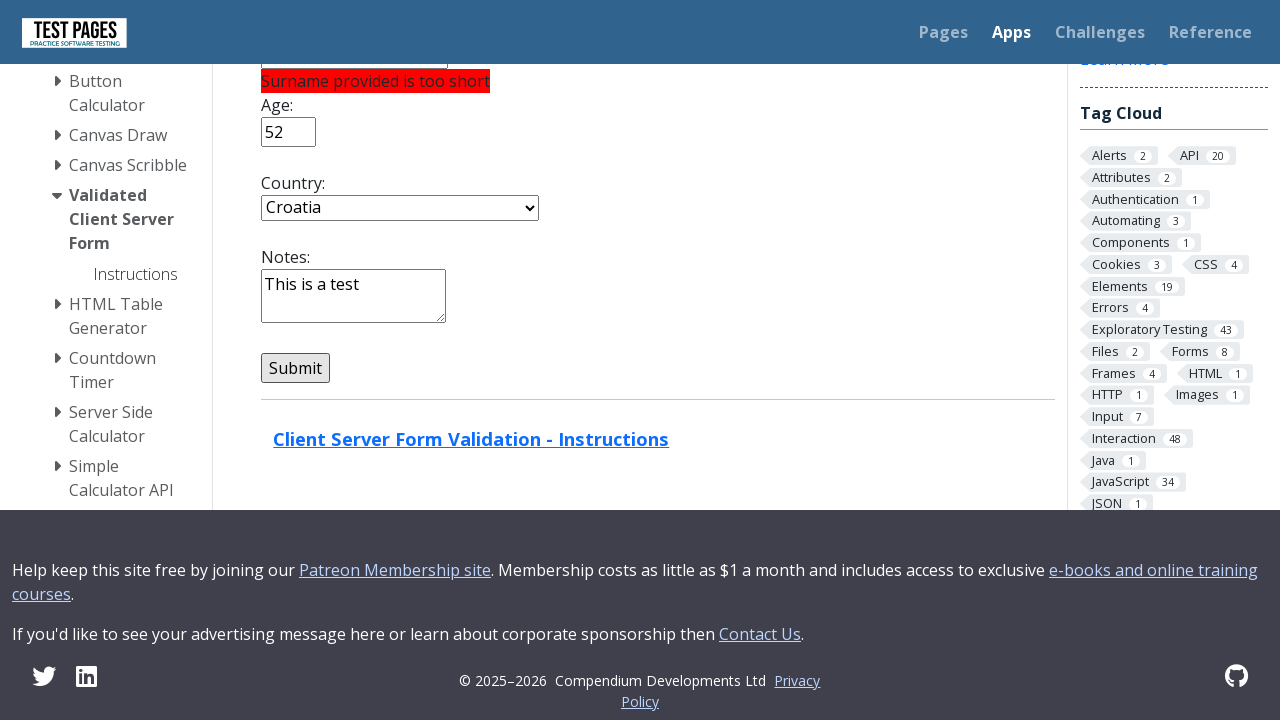

Retrieved country value: 'Croatia'
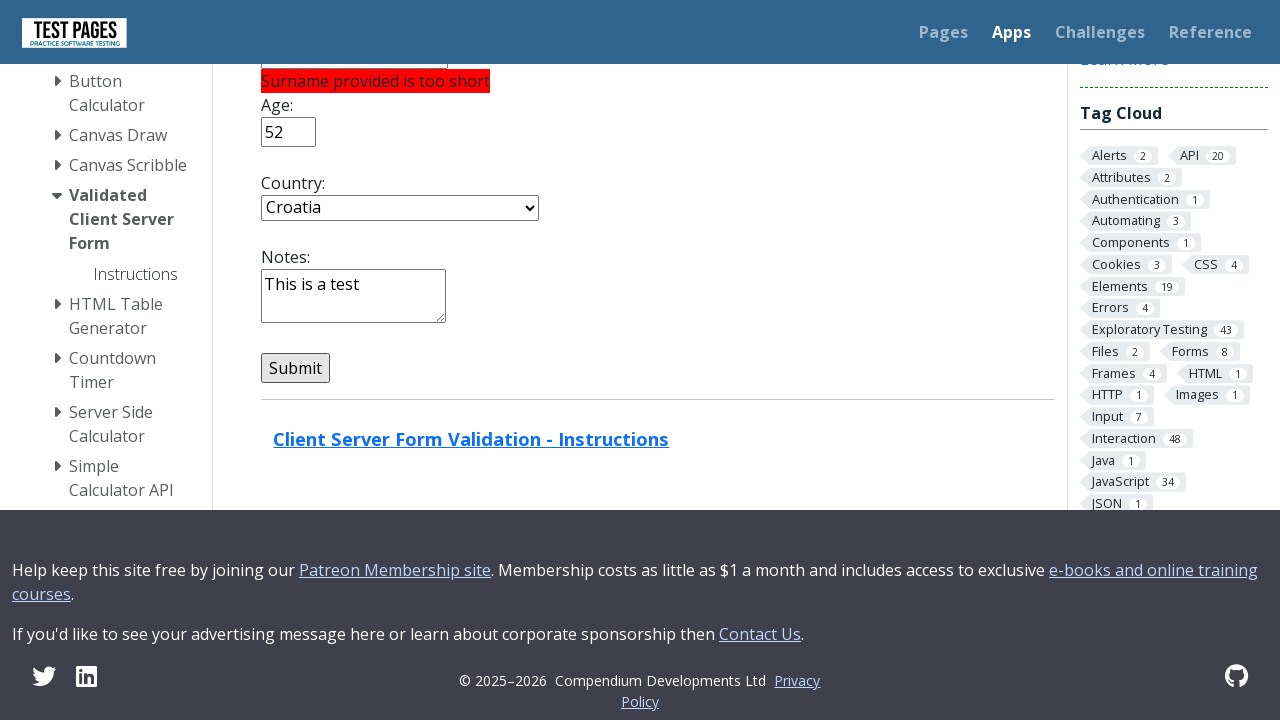

Retrieved notes value: 'This is a test'
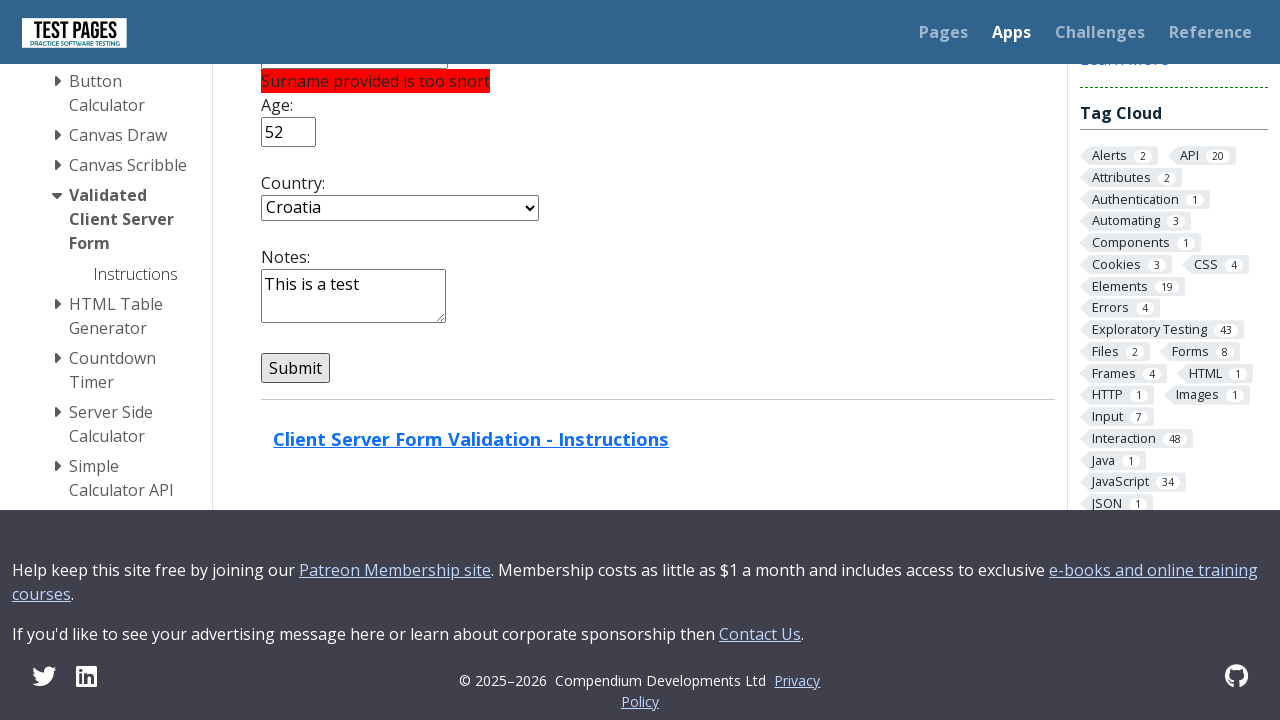

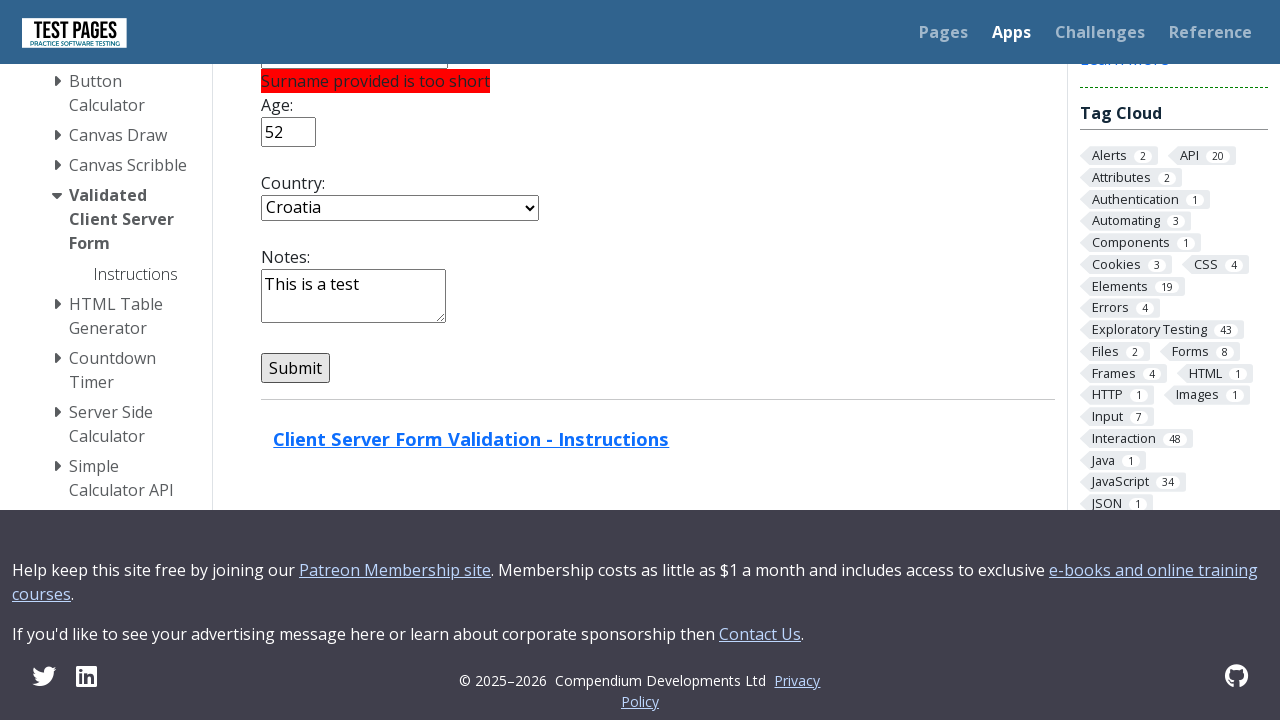